Tests data table sorting functionality by clicking on table headers to sort columns

Starting URL: https://the-internet.herokuapp.com/tables

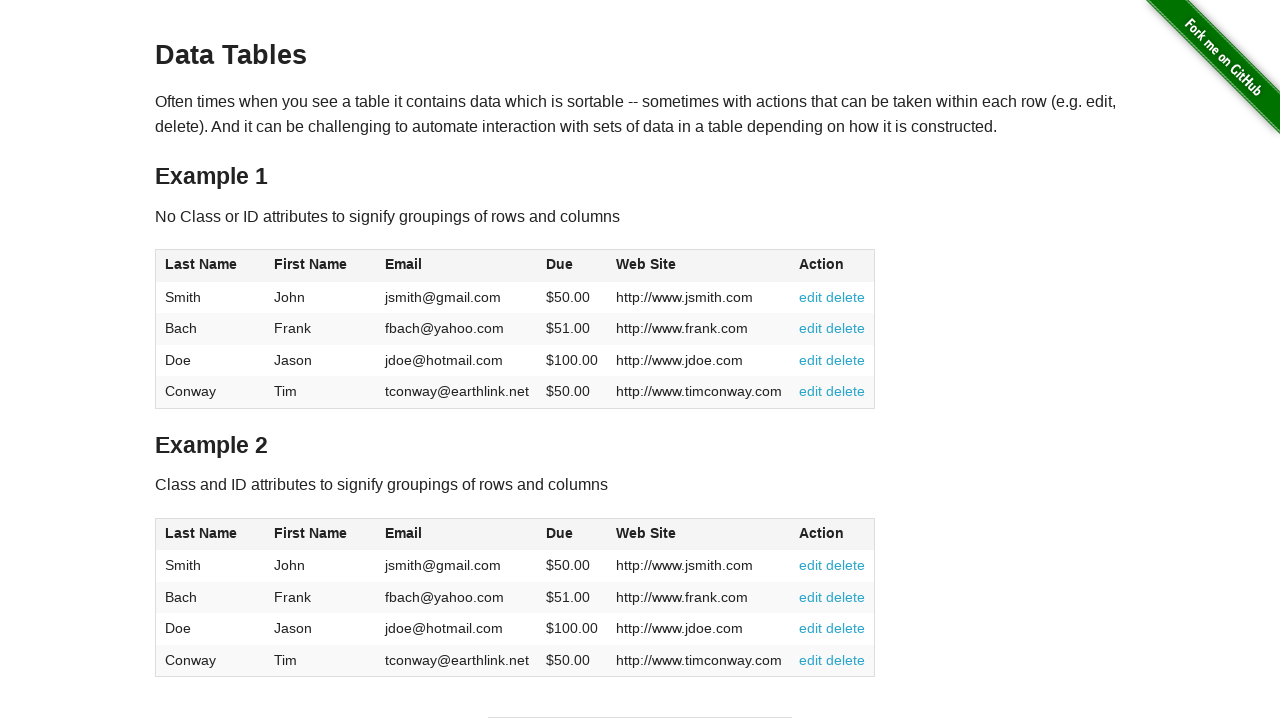

Table loaded and ready
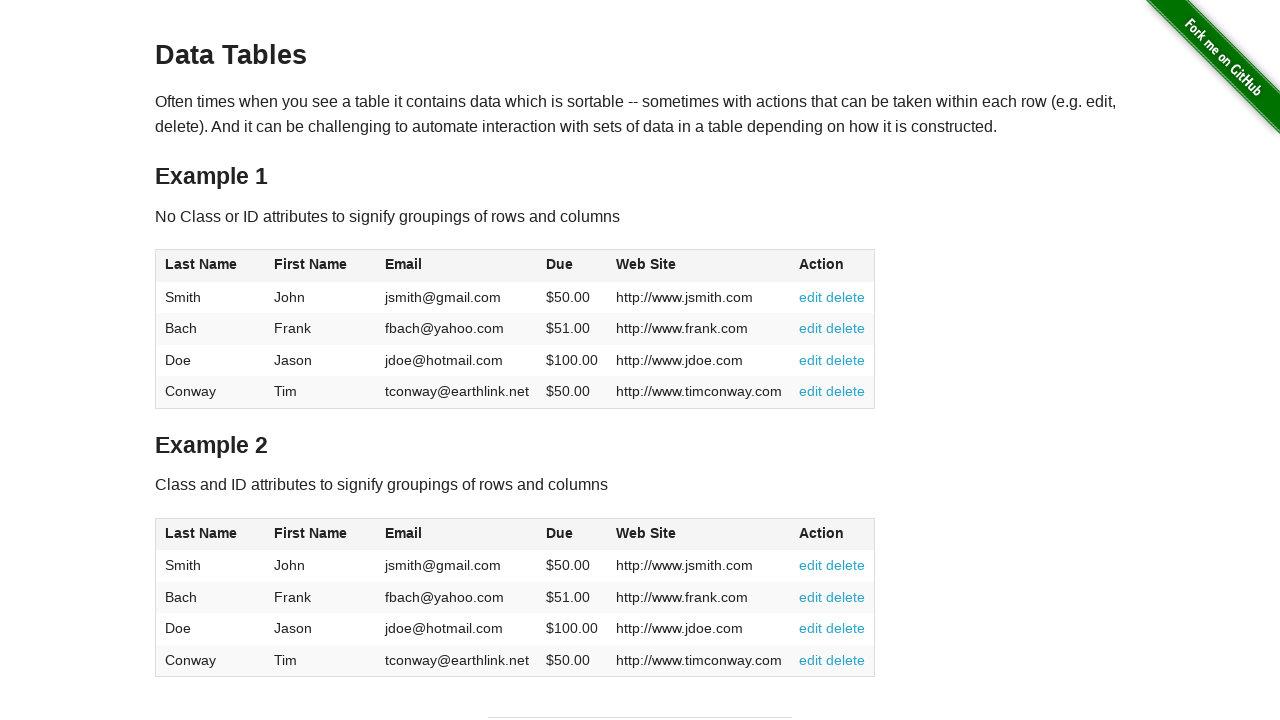

Clicked first table header to sort ascending at (210, 266) on #table1 thead th:first-child
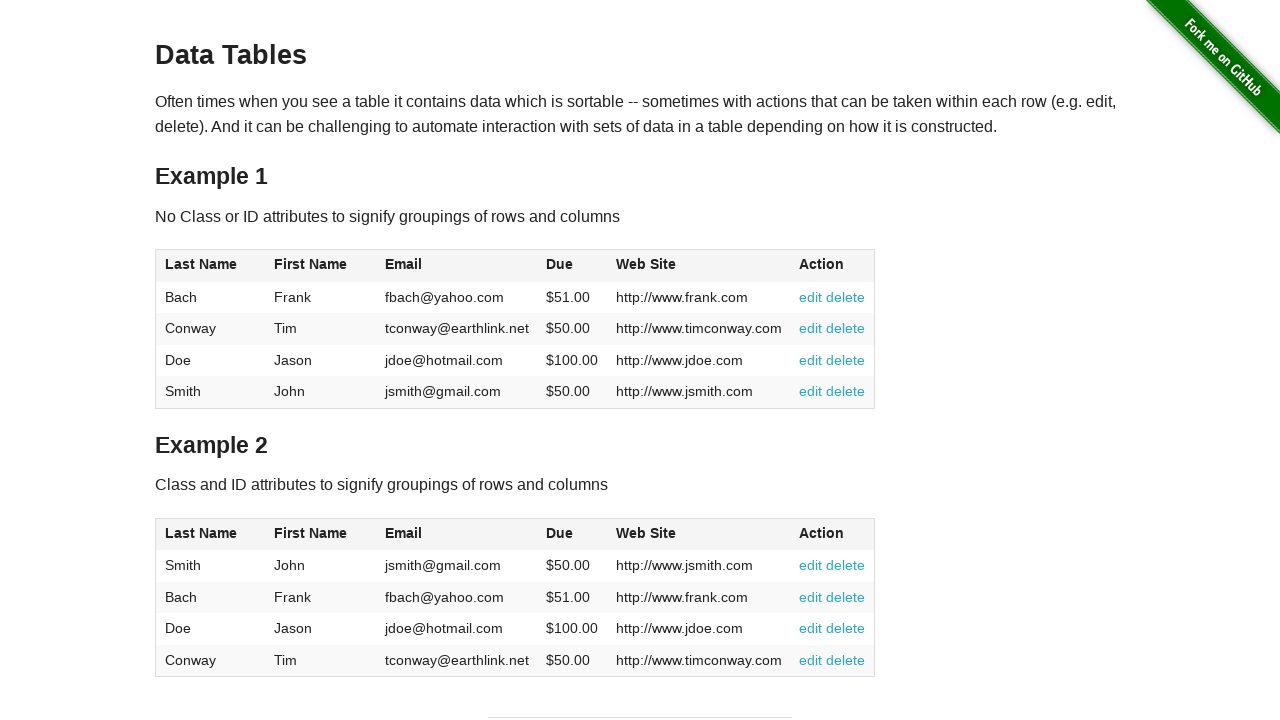

Clicked first table header again to sort descending at (210, 266) on #table1 thead th:first-child
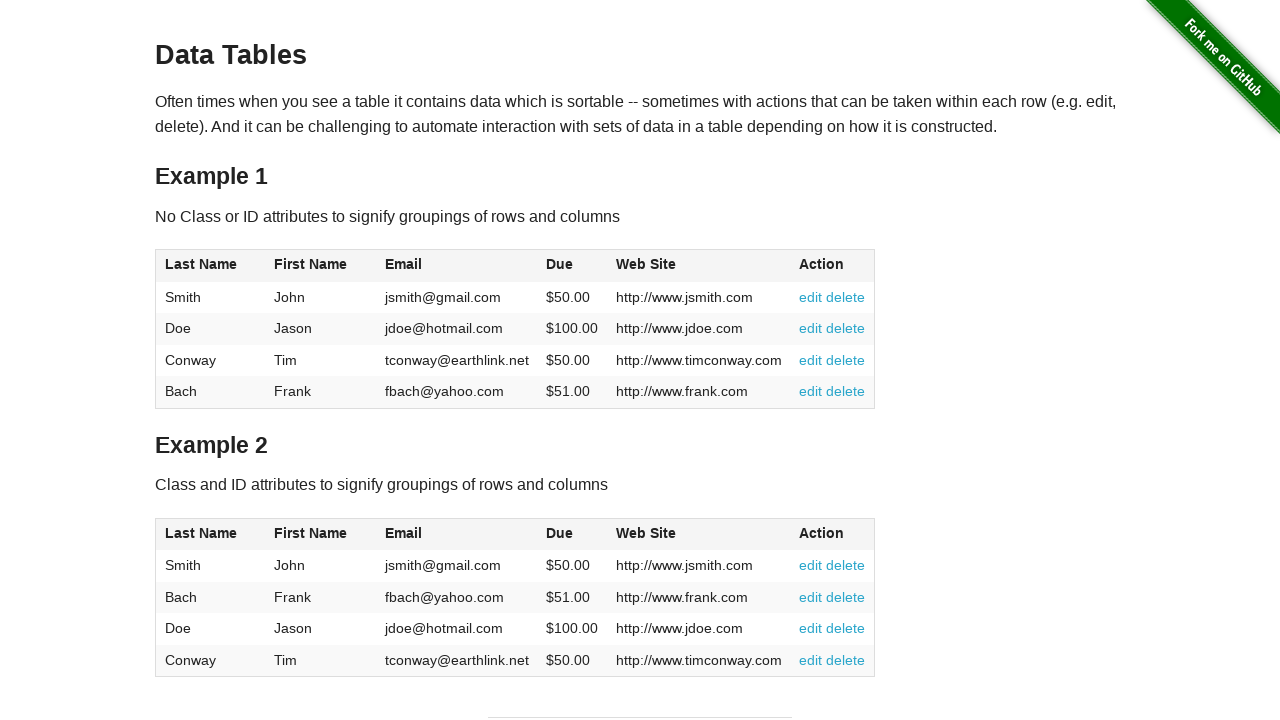

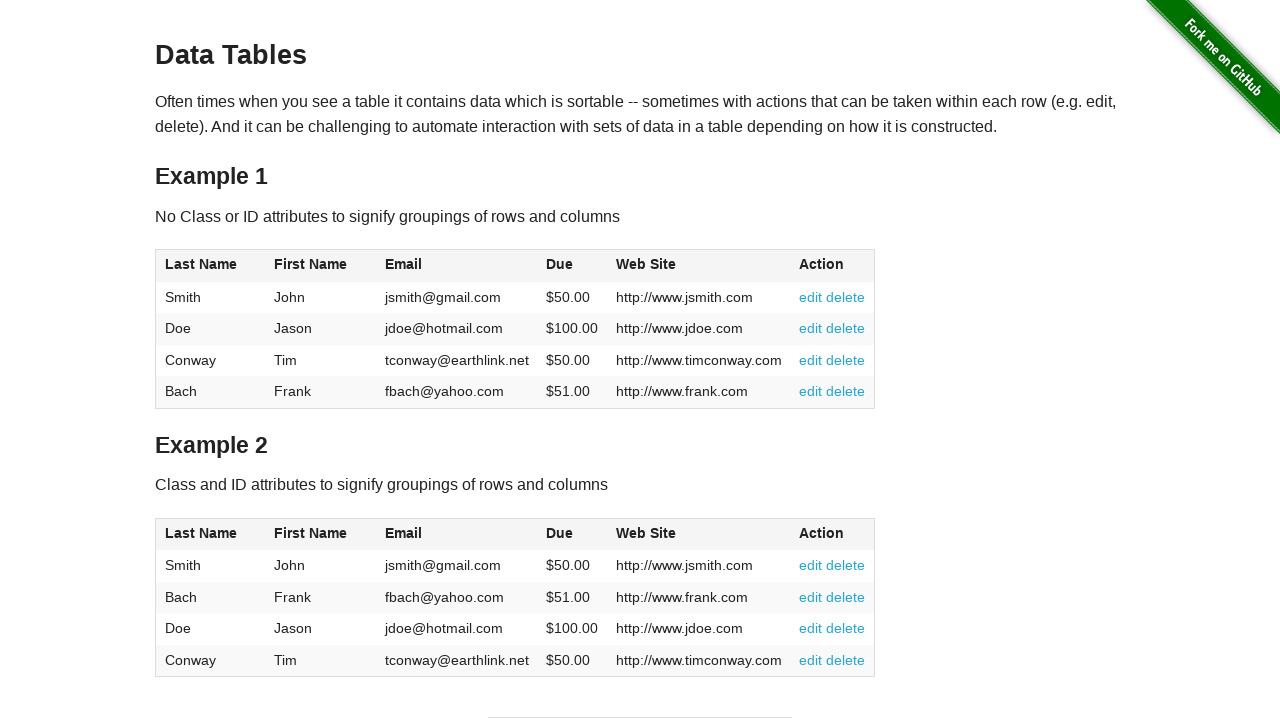